Navigates to a product grid page, filters products by black color, applies the filter, and clicks on the first product to view its details.

Starting URL: https://demo.applitools.com/gridHackathonV2.html

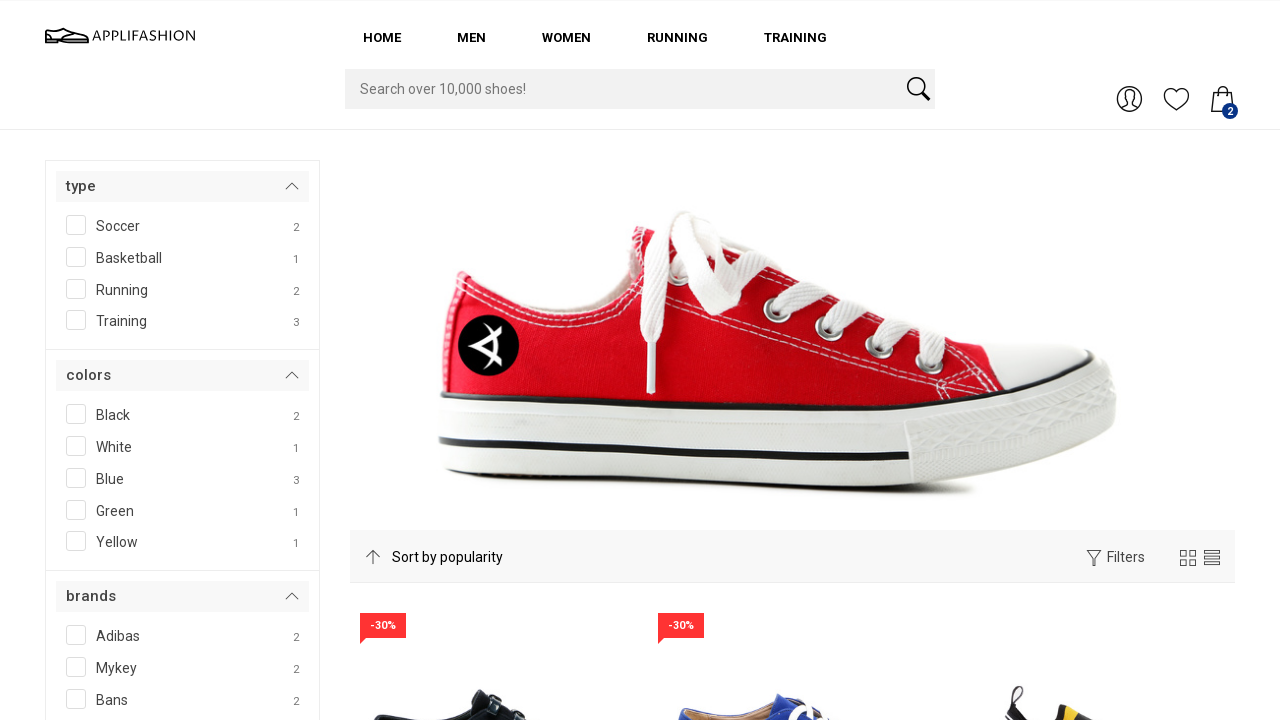

Navigated to product grid page
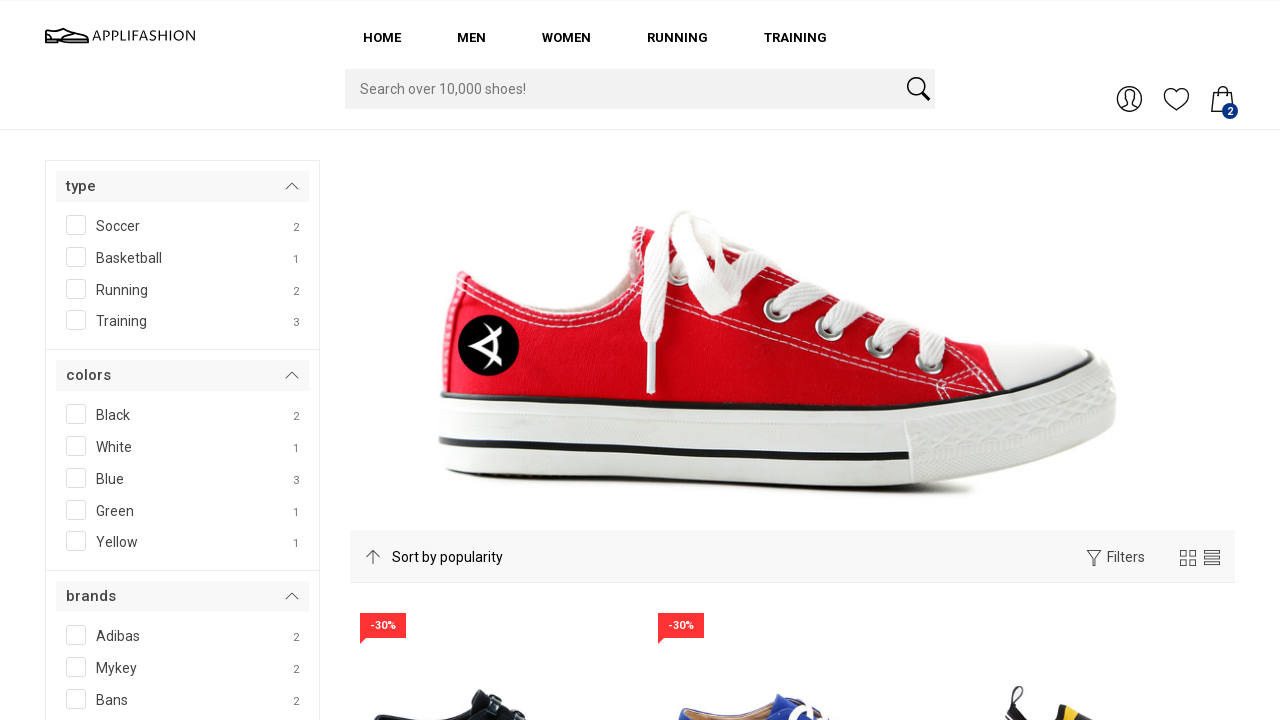

Clicked on black color filter option at (136, 411) on #colors__Black
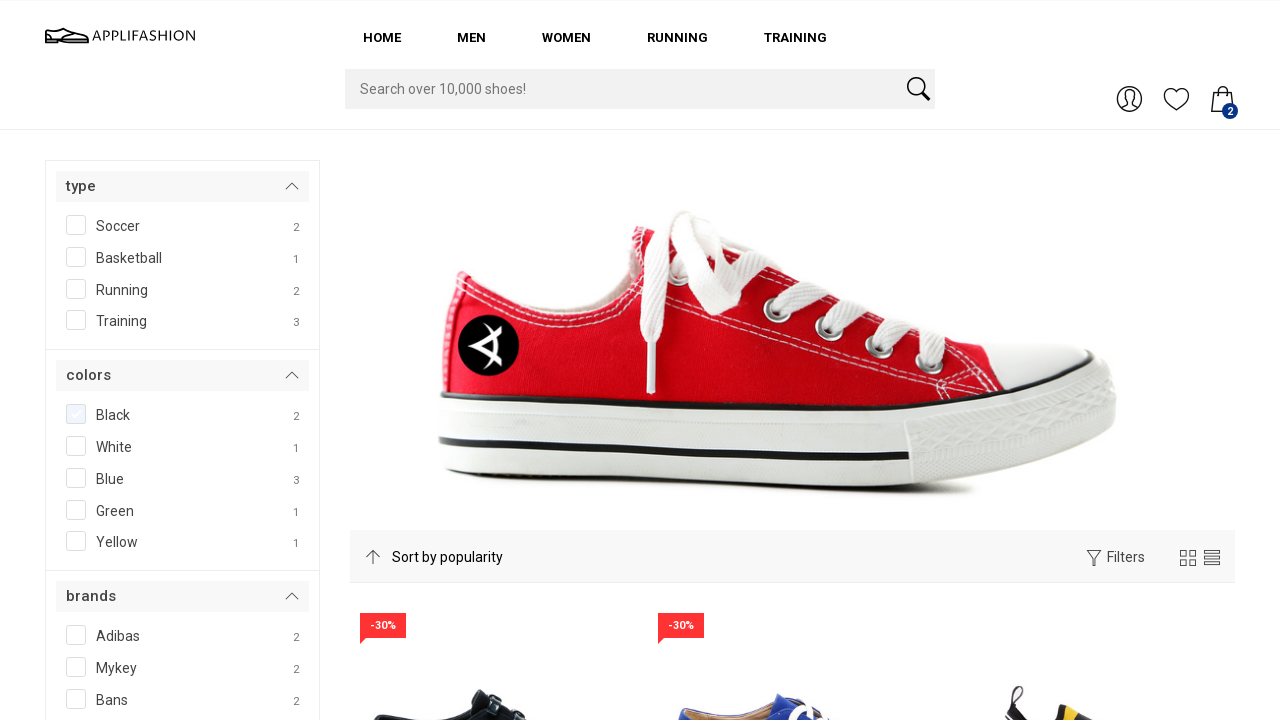

Clicked filter button to apply the black color filter at (103, 360) on #filterBtn
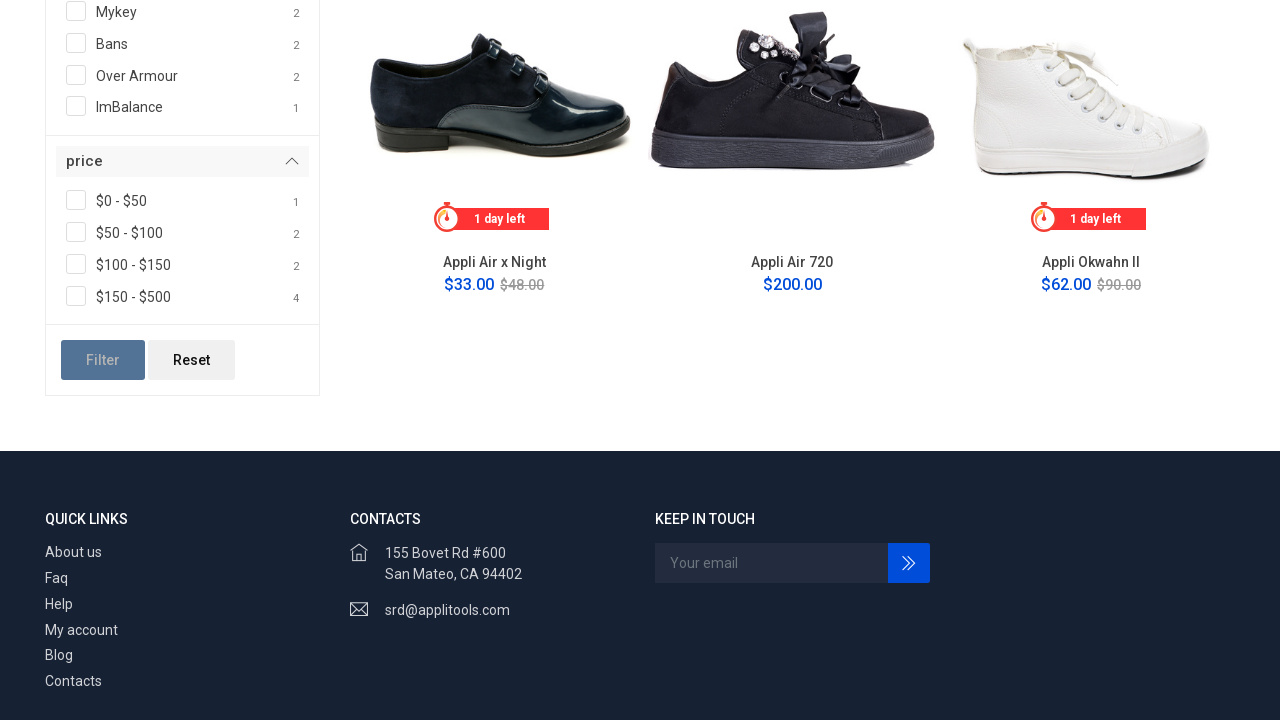

First black shoe product appeared in filtered results
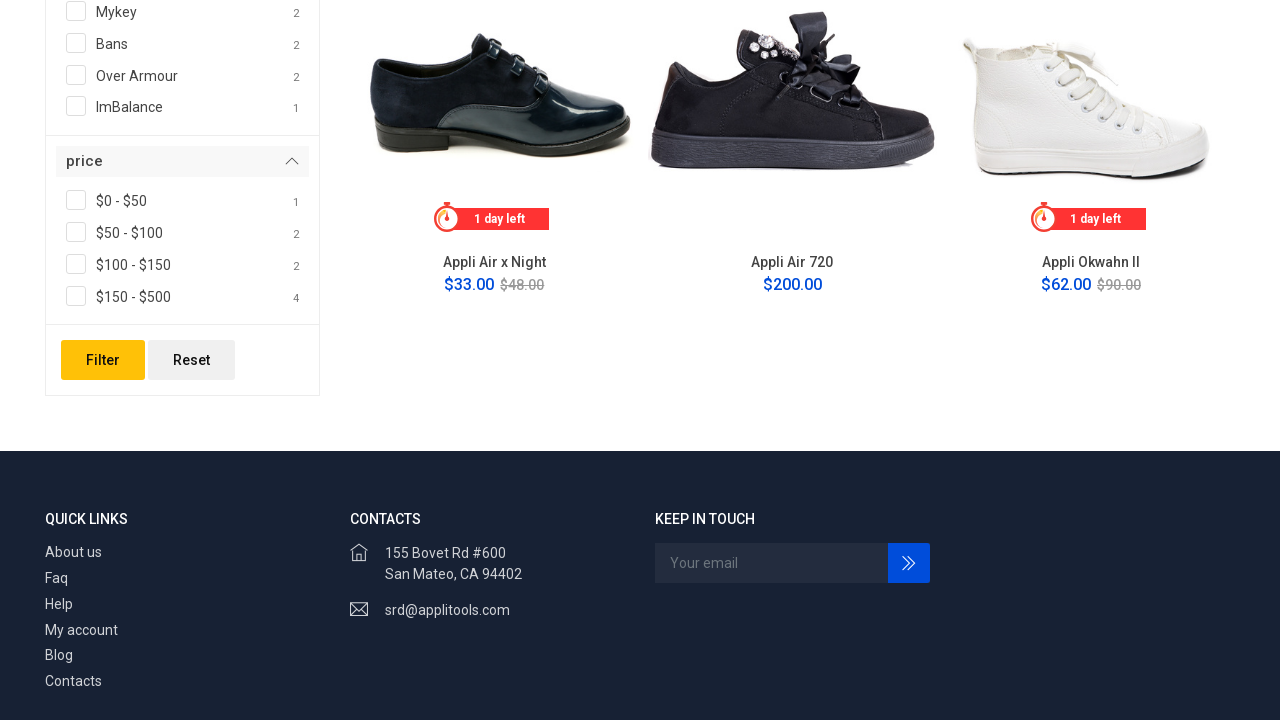

Clicked on the first black shoe product at (494, 144) on #product_1
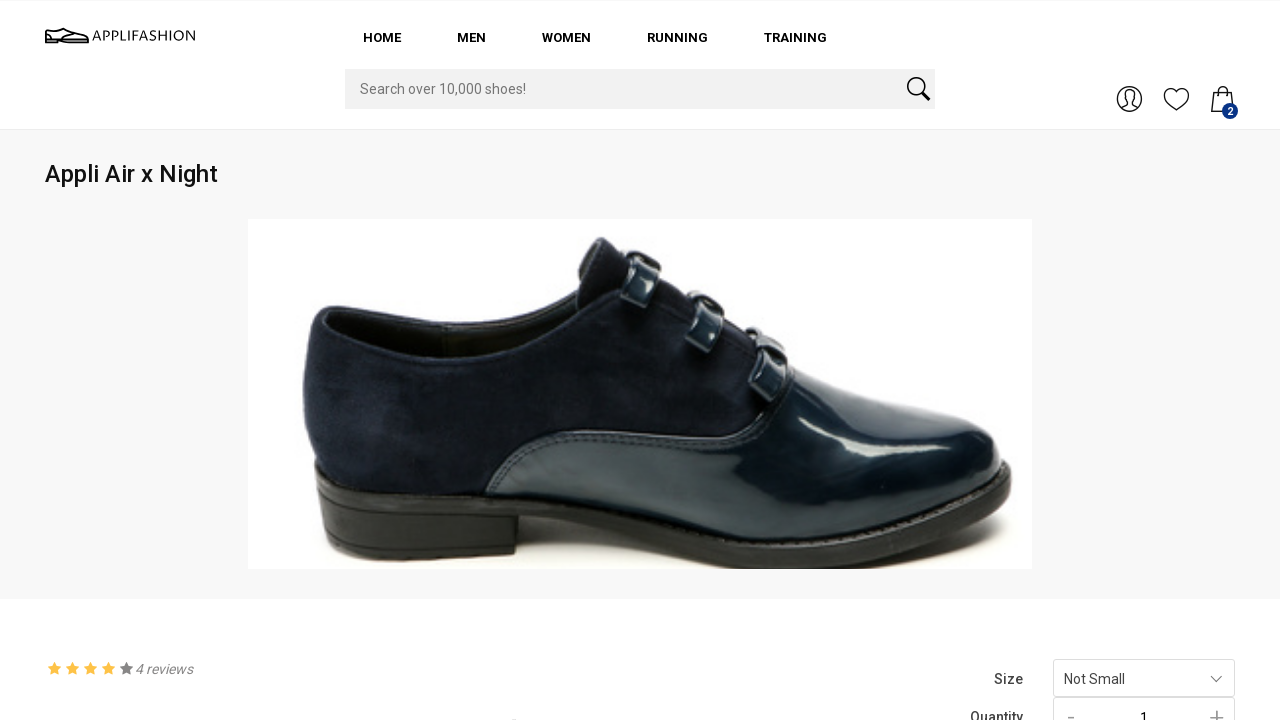

Product details page fully loaded
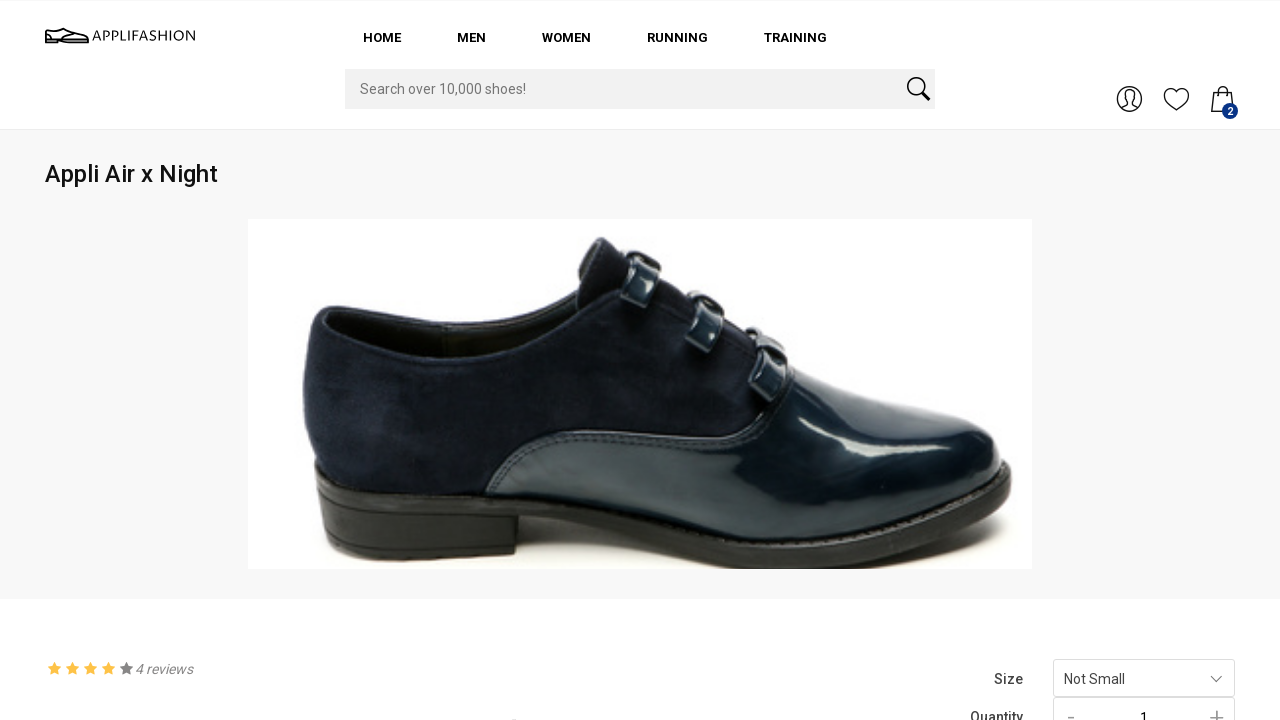

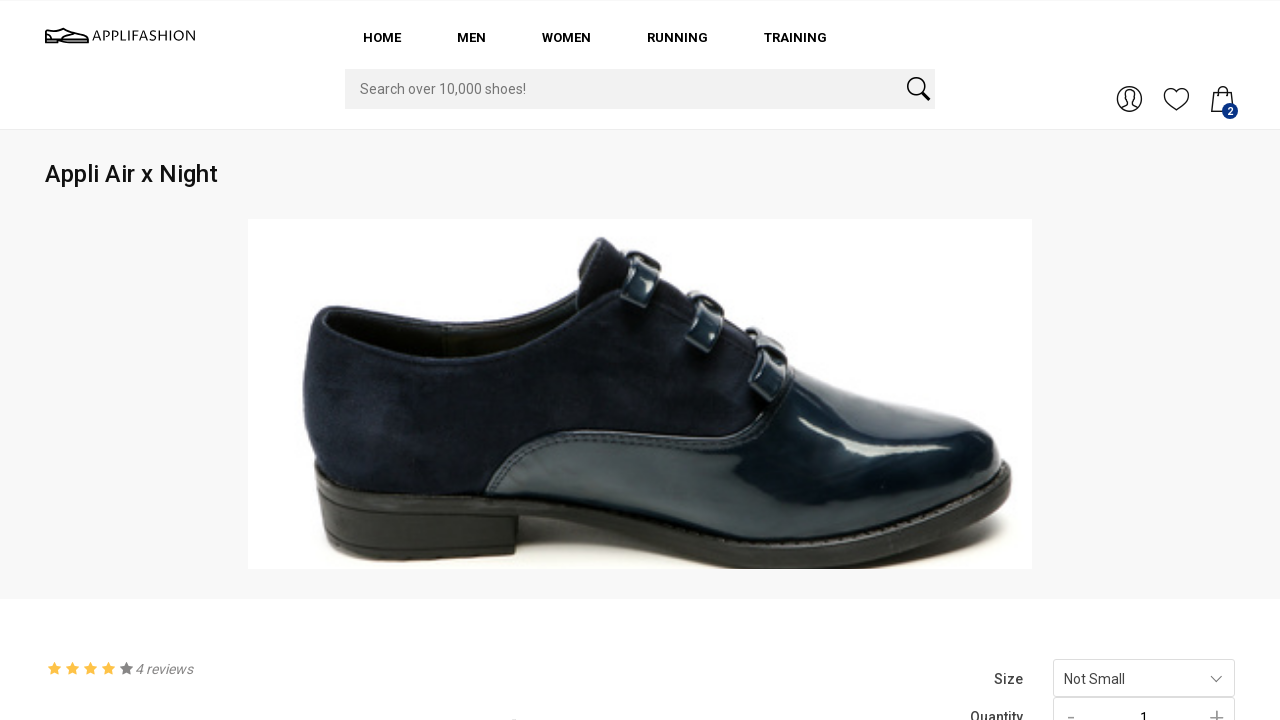